Navigates through Shifting Content menu to Example 1 and counts elements with a specific tag

Starting URL: https://the-internet.herokuapp.com/

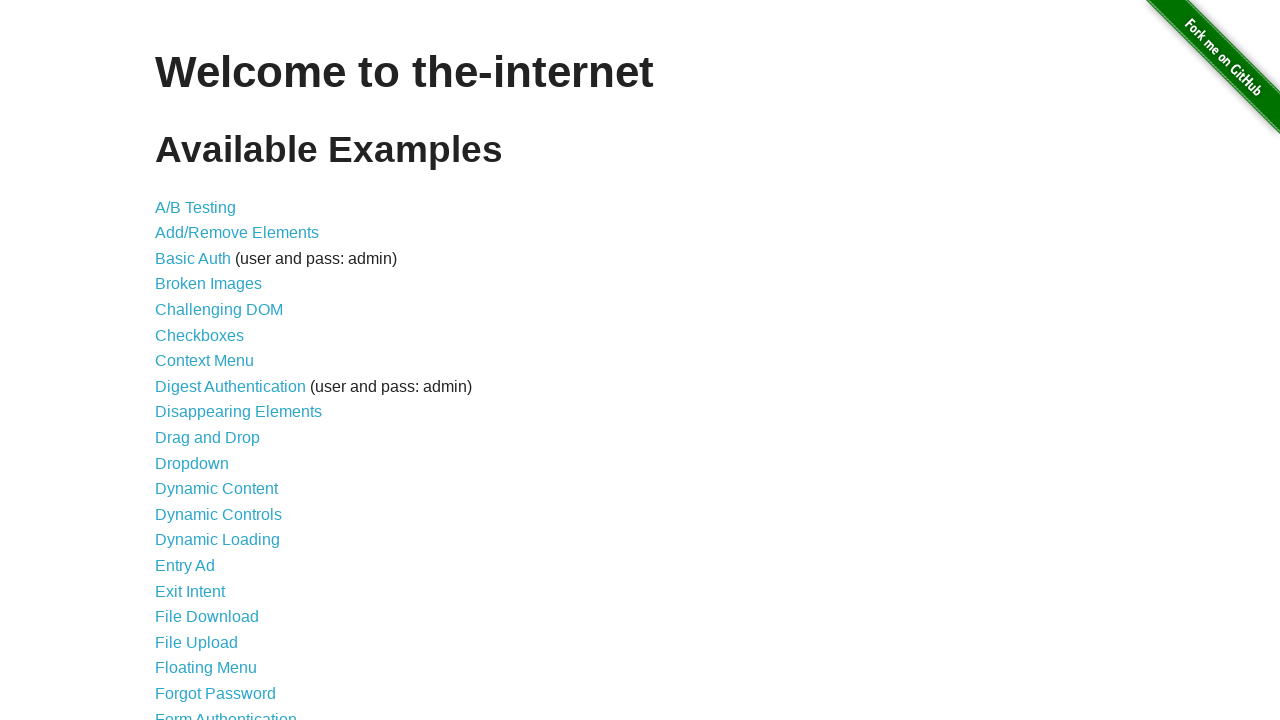

Clicked on Shifting Content link at (212, 523) on text=Shifting Content
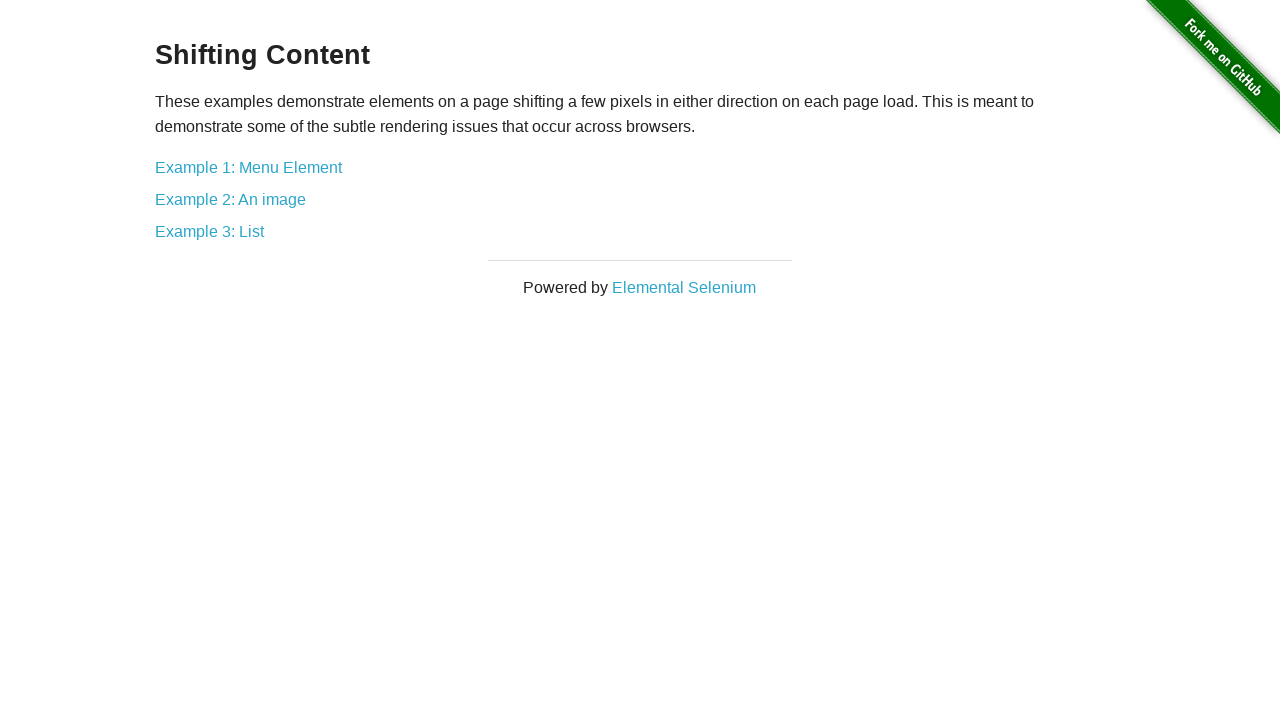

Clicked on Example 1: Menu Element at (248, 167) on text=Example 1: Menu Element
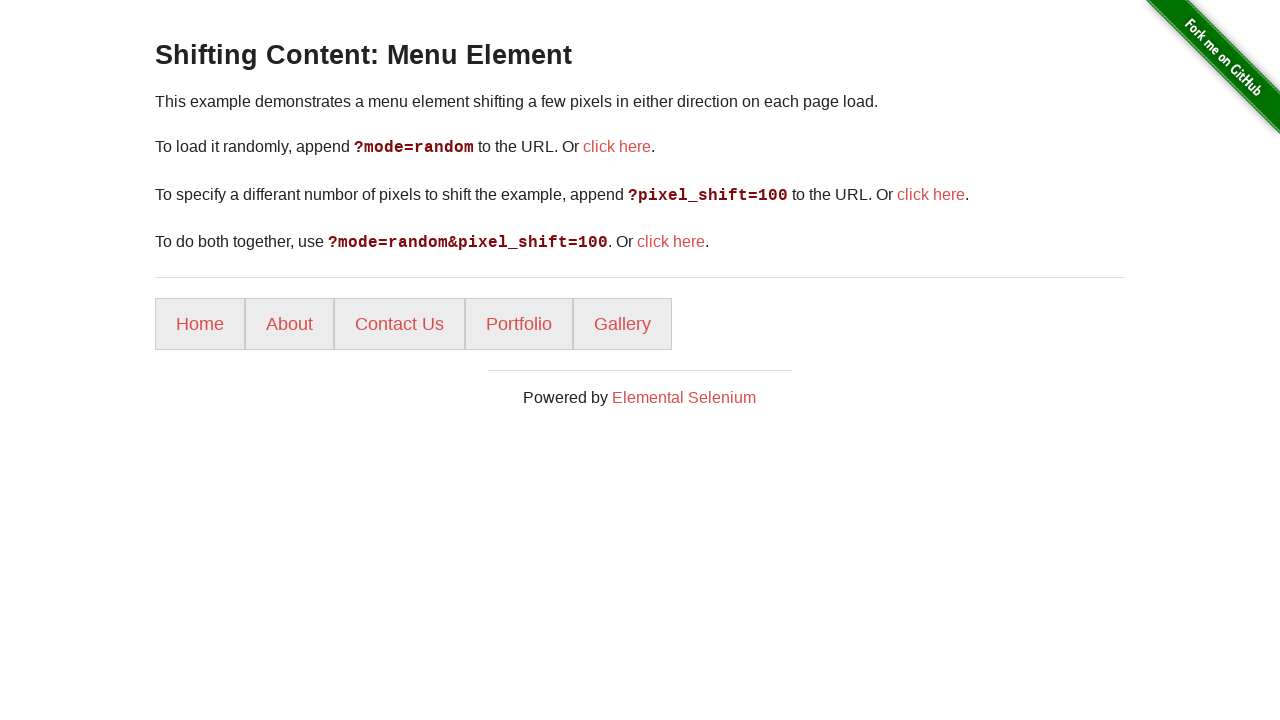

Counted li elements: 5 found
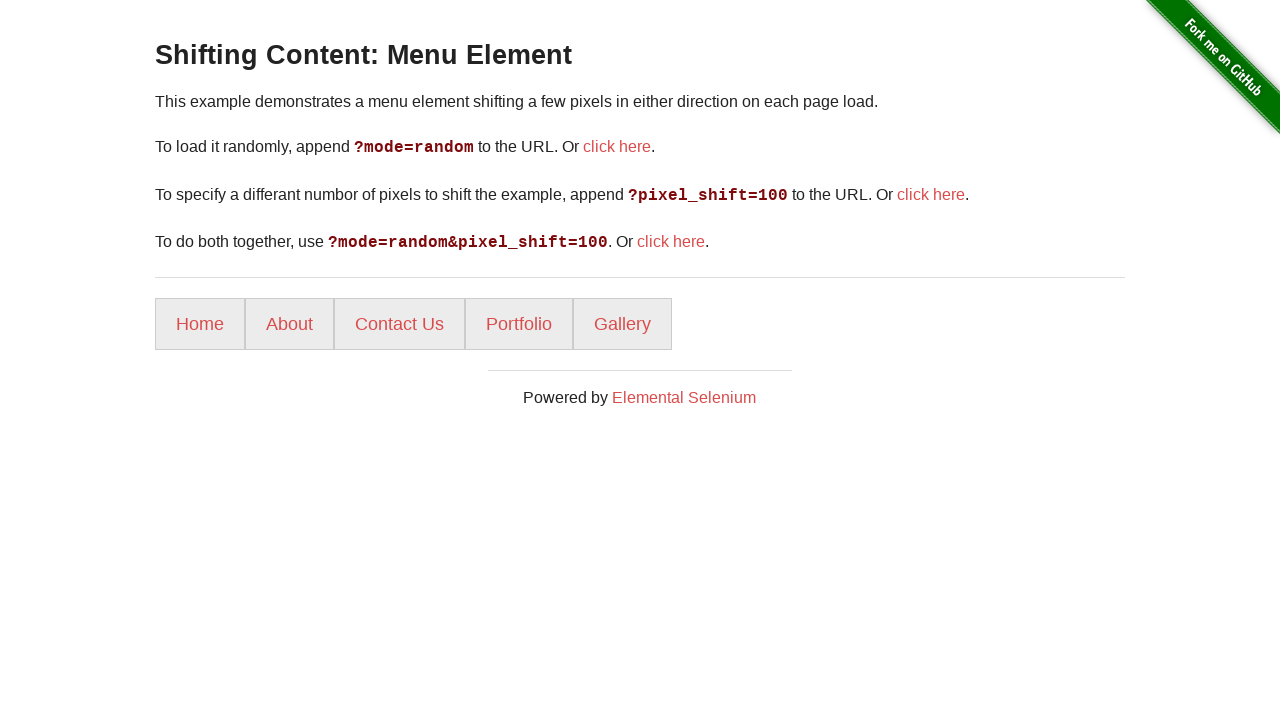

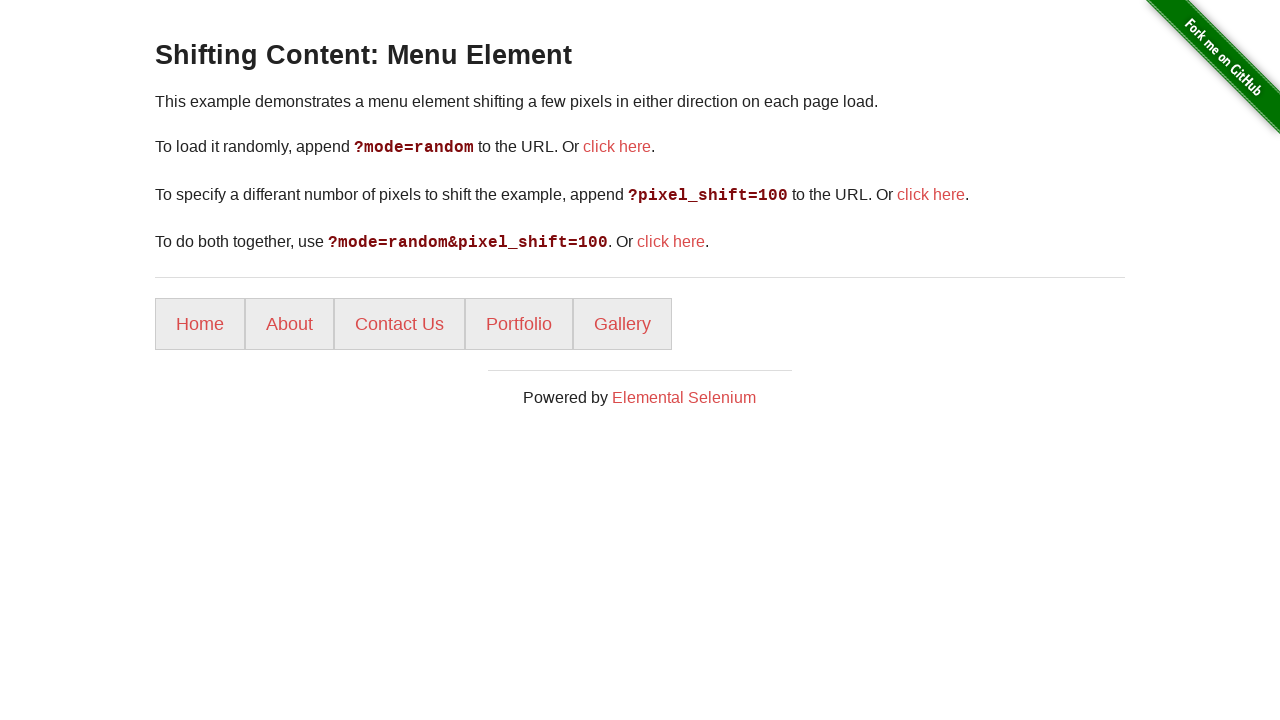